Tests JS Prompt by clicking the prompt button, entering text "hello world", accepting the alert, and verifying the result message contains the entered text

Starting URL: https://the-internet.herokuapp.com/javascript_alerts

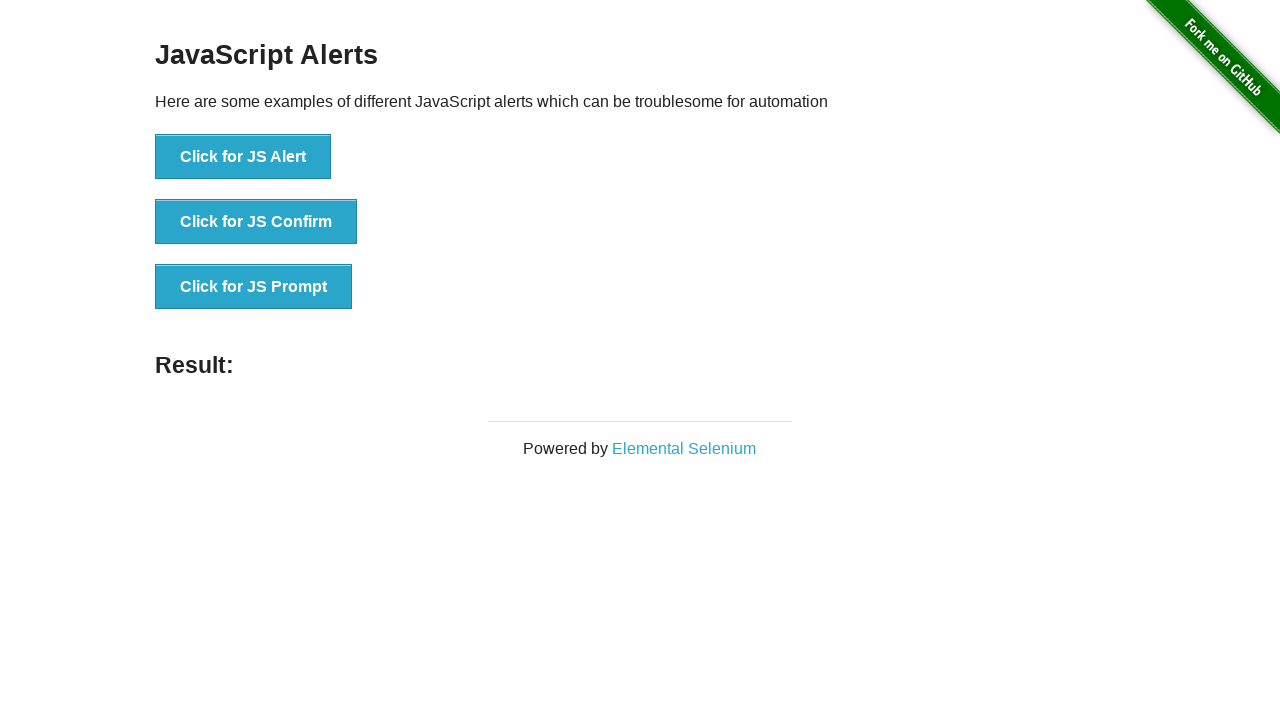

Dialog handler registered to accept prompt with 'hello world'
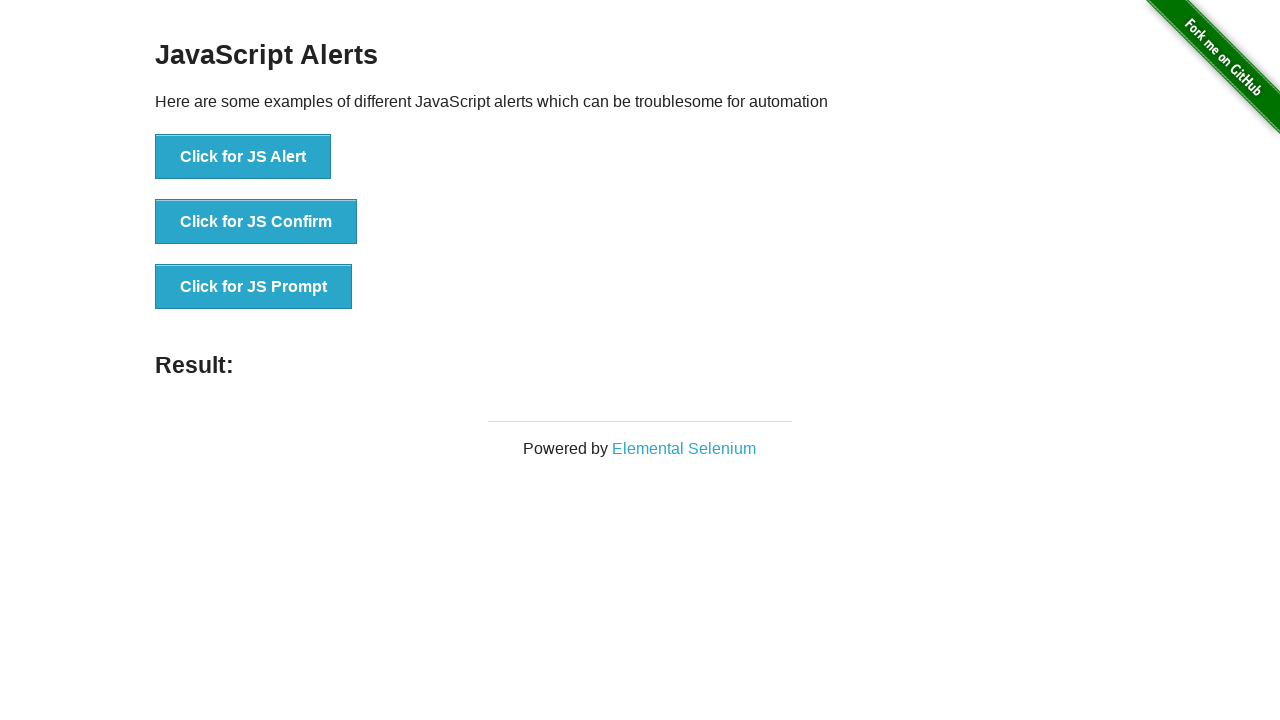

Clicked JS Prompt button to trigger alert dialog at (254, 287) on button[onclick*='jsPrompt']
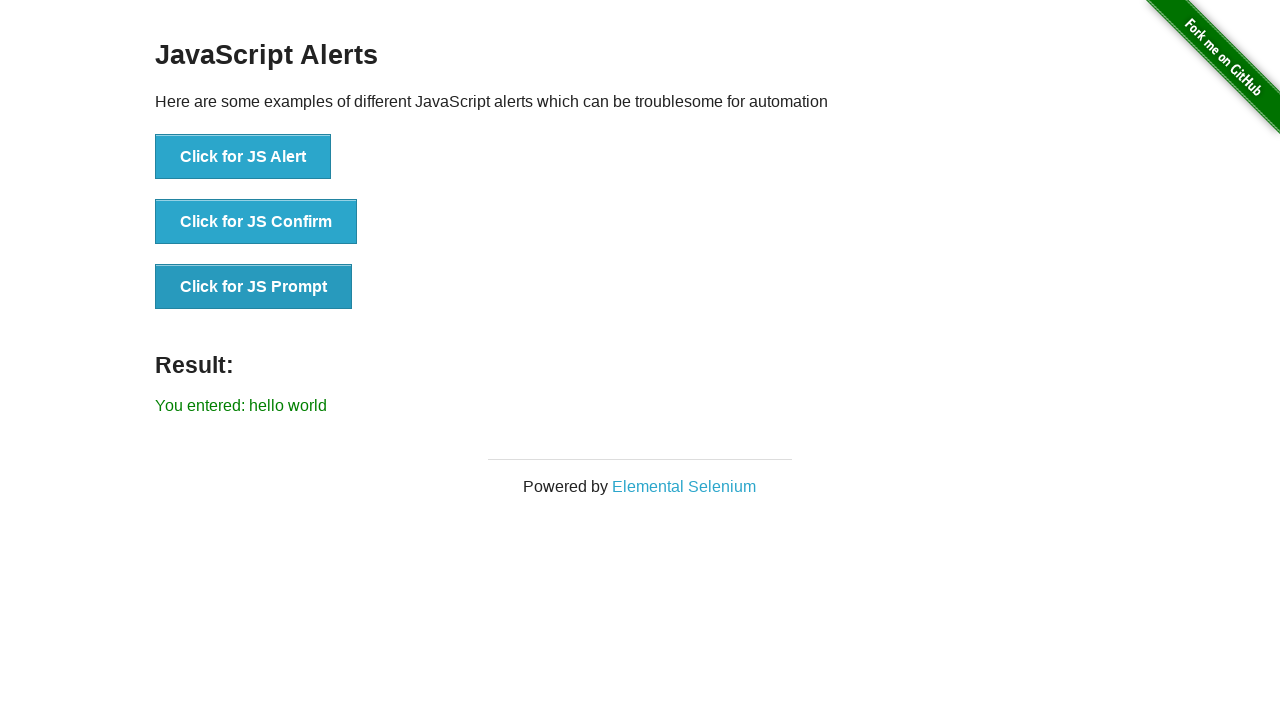

Result message appeared after accepting prompt with 'hello world'
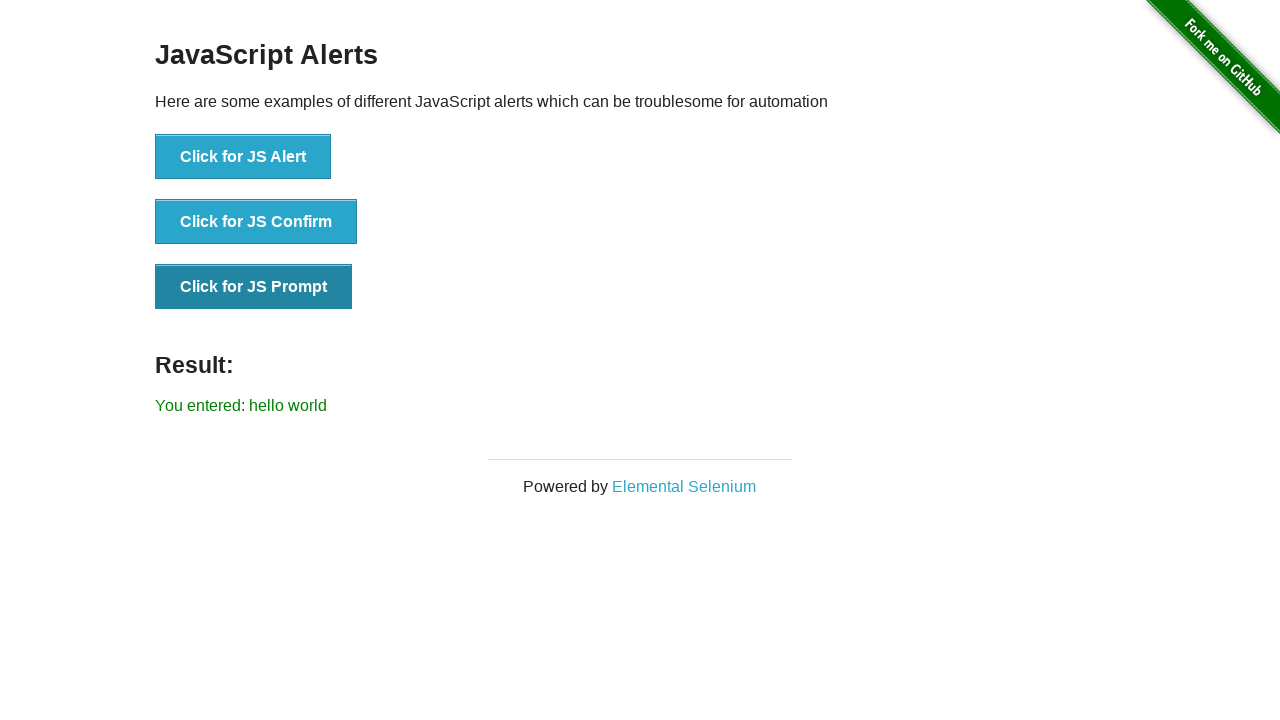

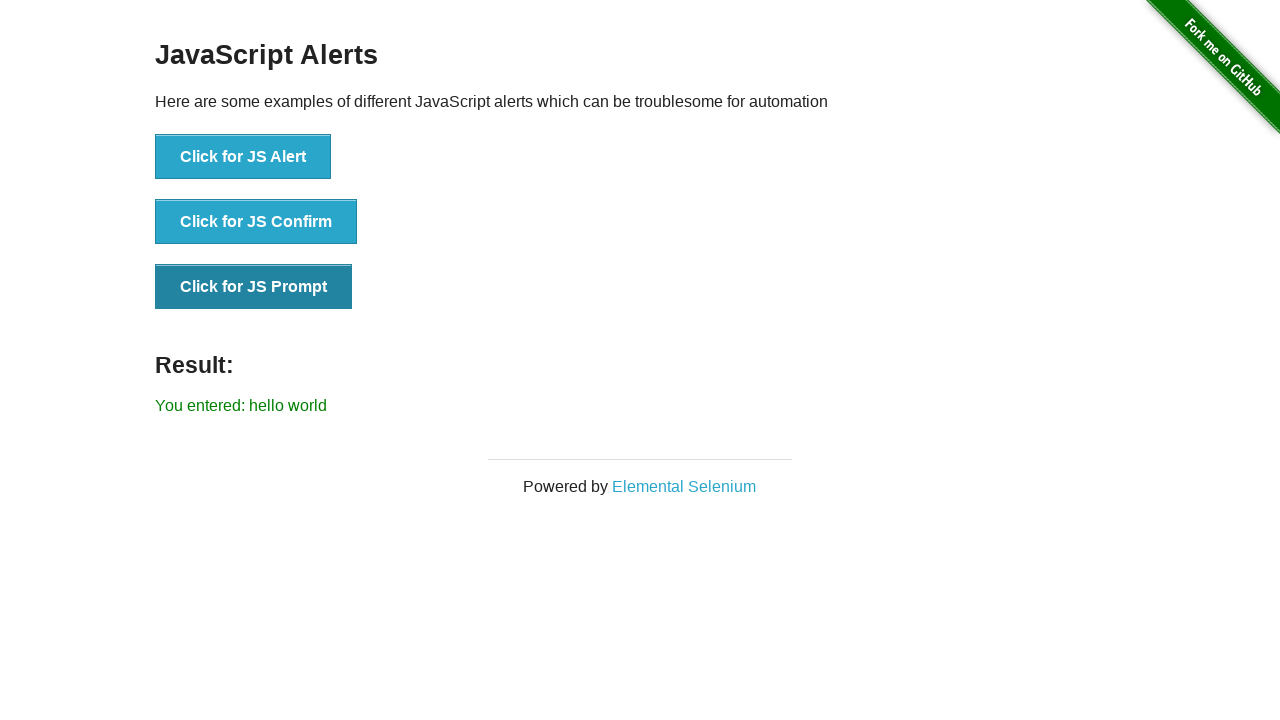